Tests scrolling within a container to find the Interactions accordion item

Starting URL: https://demoqa.com/elements

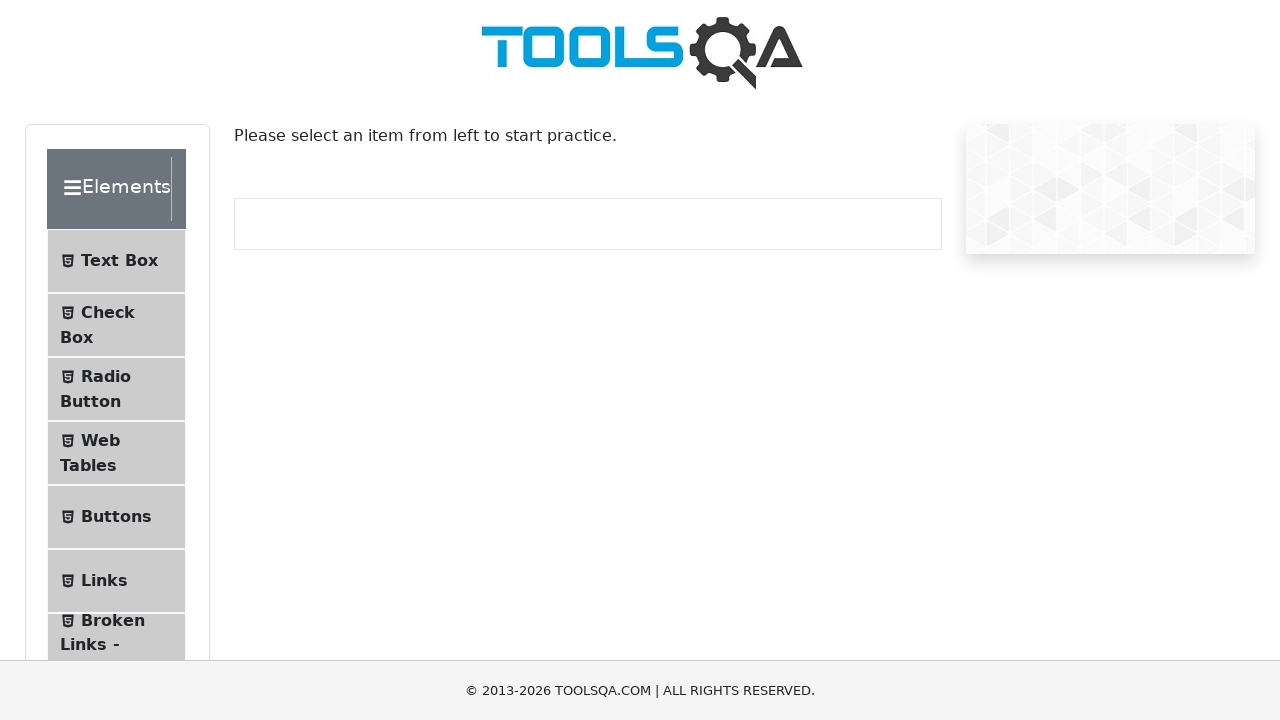

Located the Interactions accordion item in the left panel
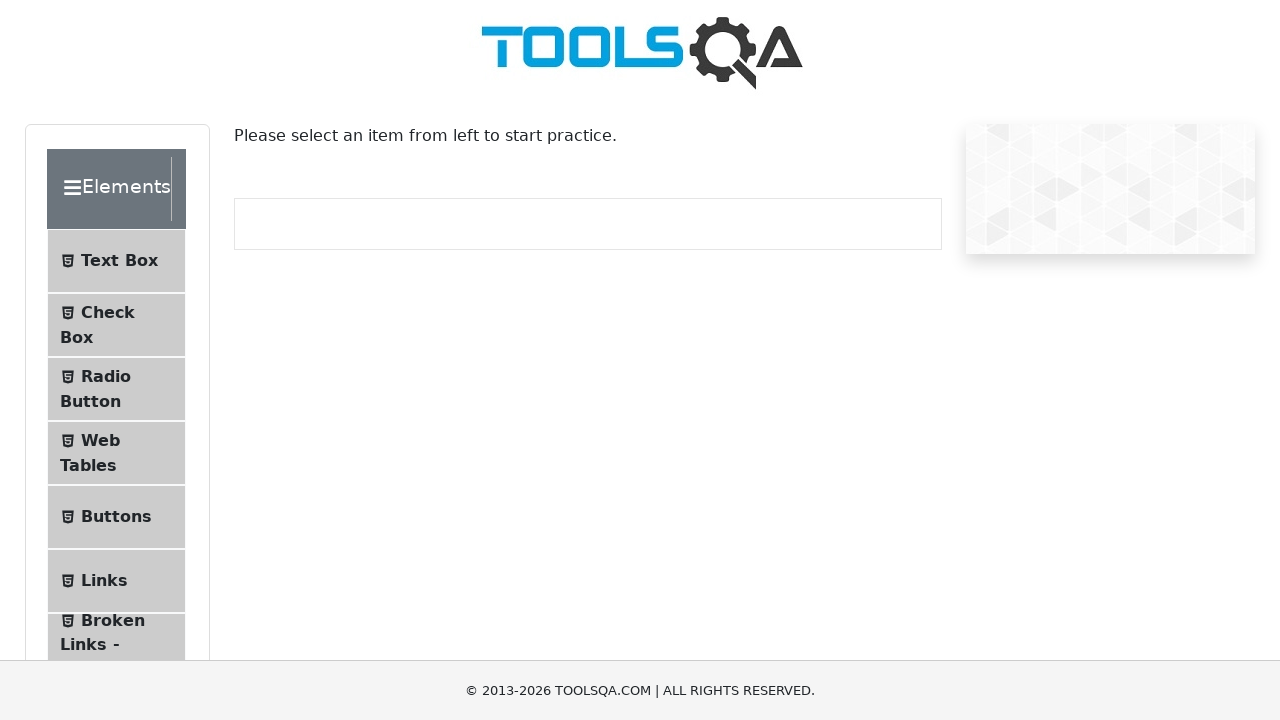

Scrolled container to bring Interactions item into view
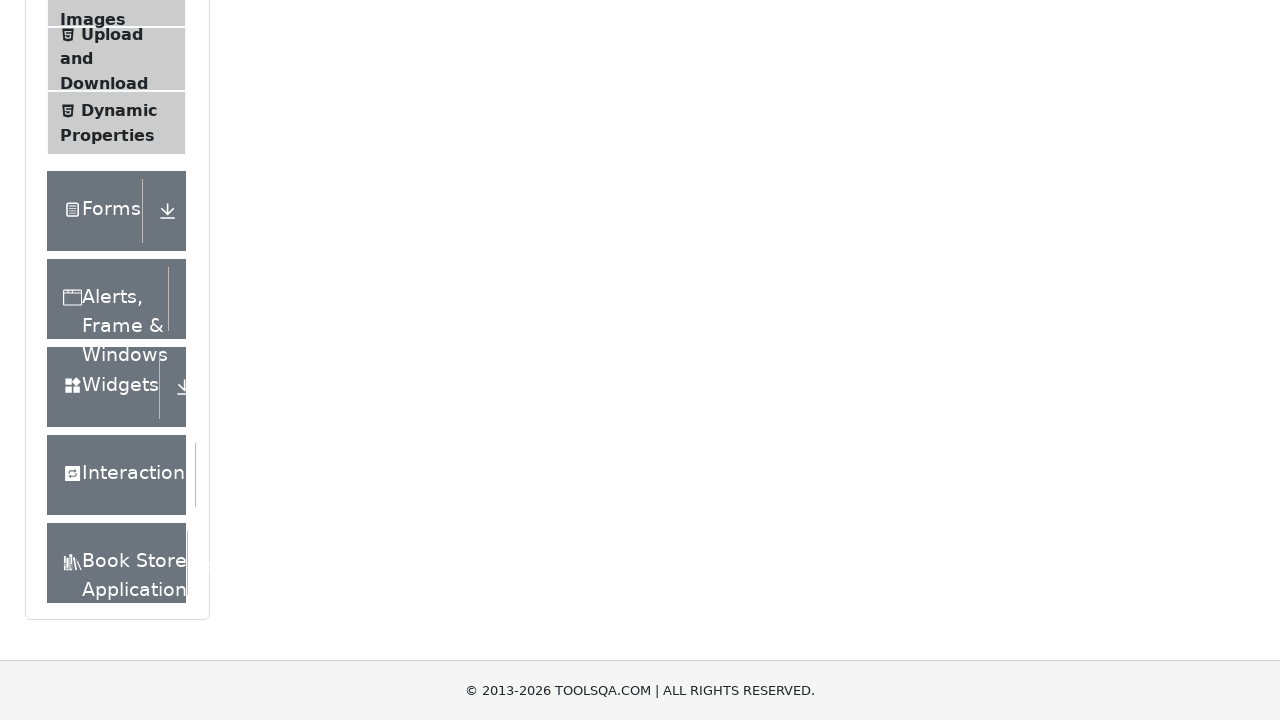

Verified Interactions accordion item is visible
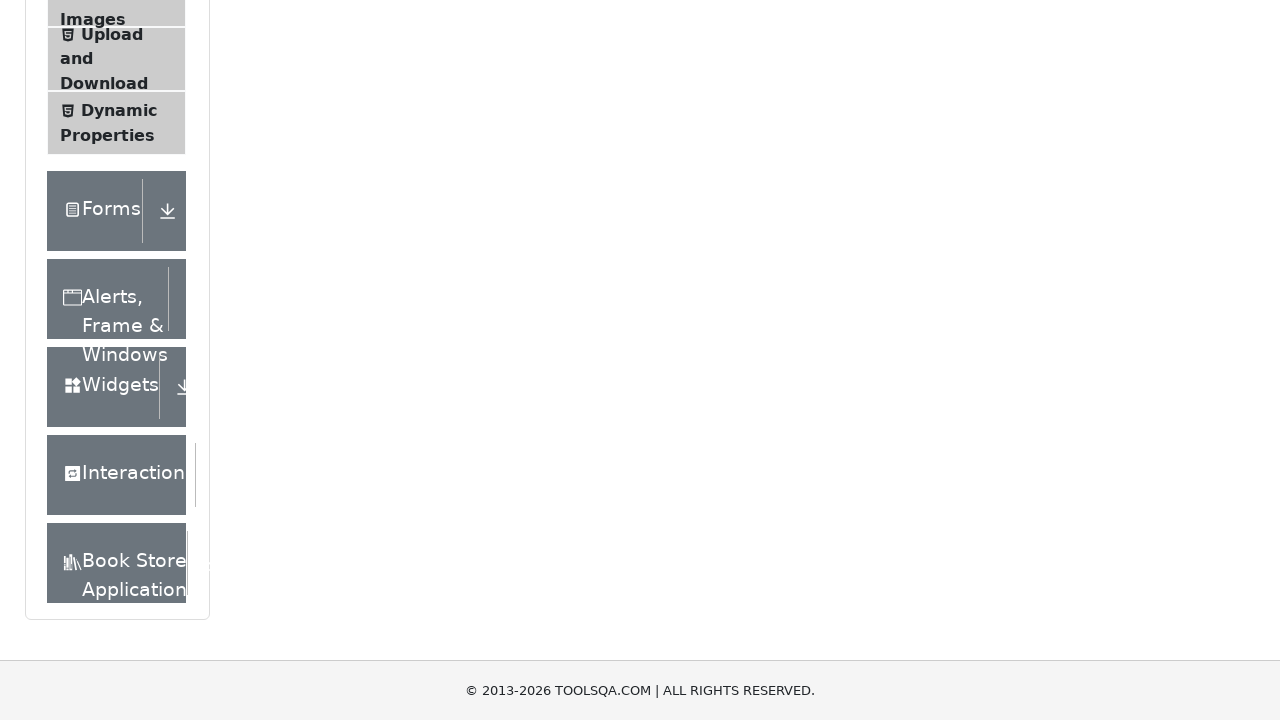

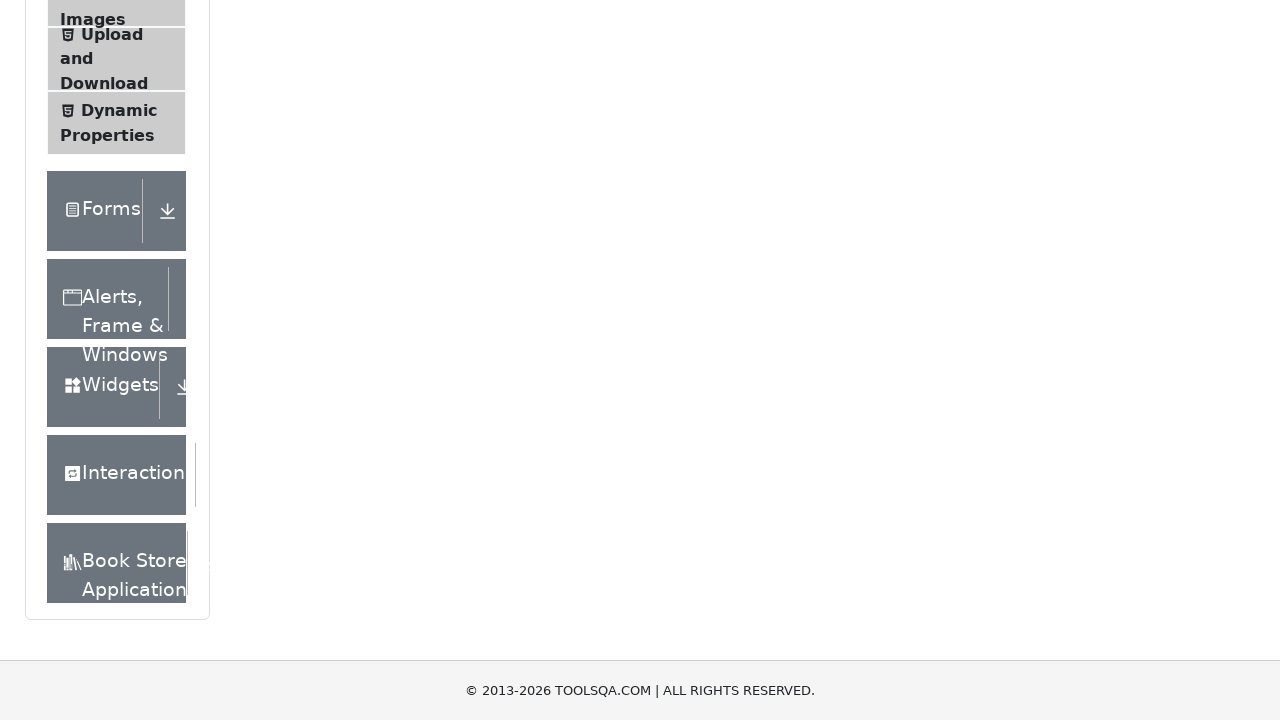